Tests clicking a link by its text on the Invent with Python website to navigate to the online reading page

Starting URL: http://inventwithpython.com

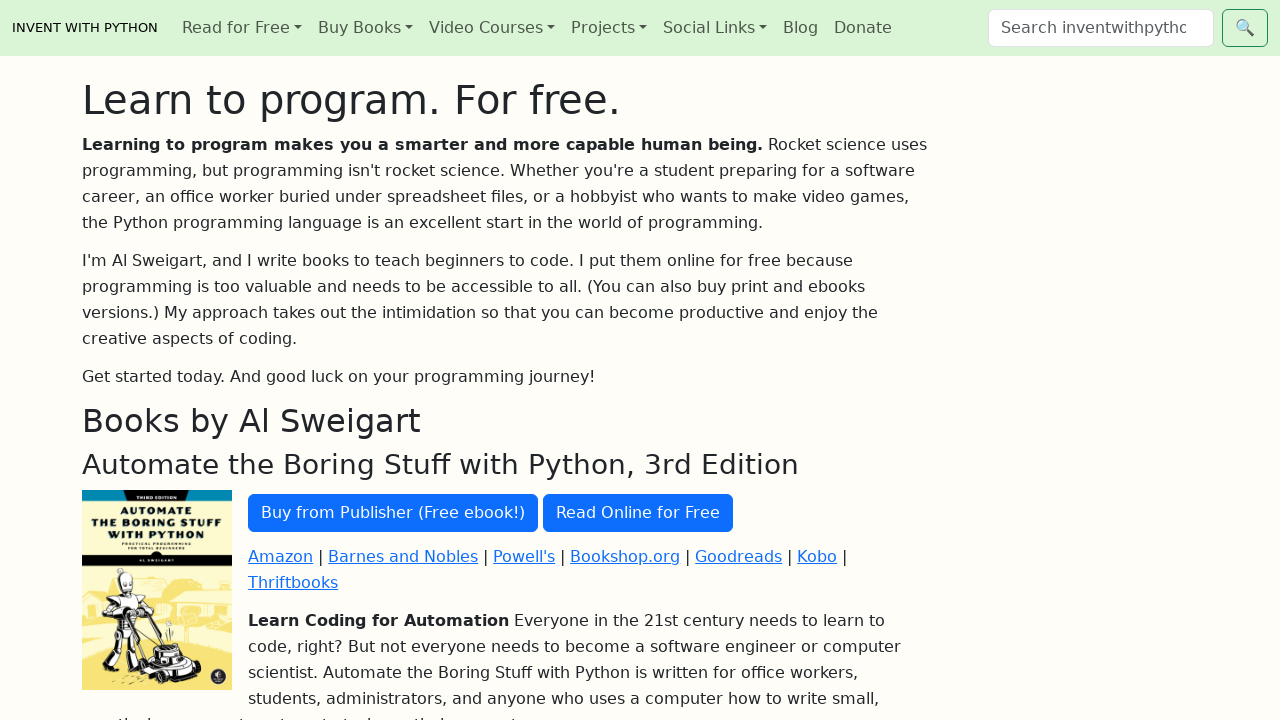

Navigated to Invent with Python website
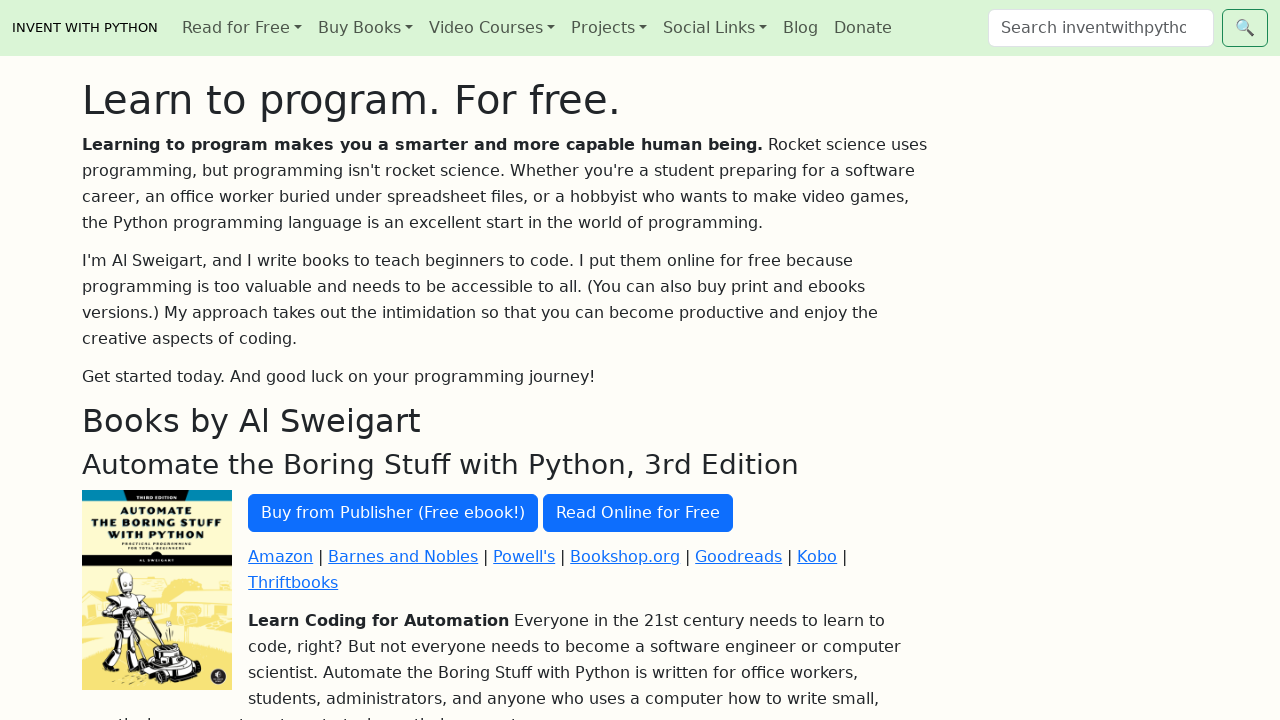

Clicked 'Read Online for Free' link to navigate to online reading page at (638, 513) on text=Read Online for Free
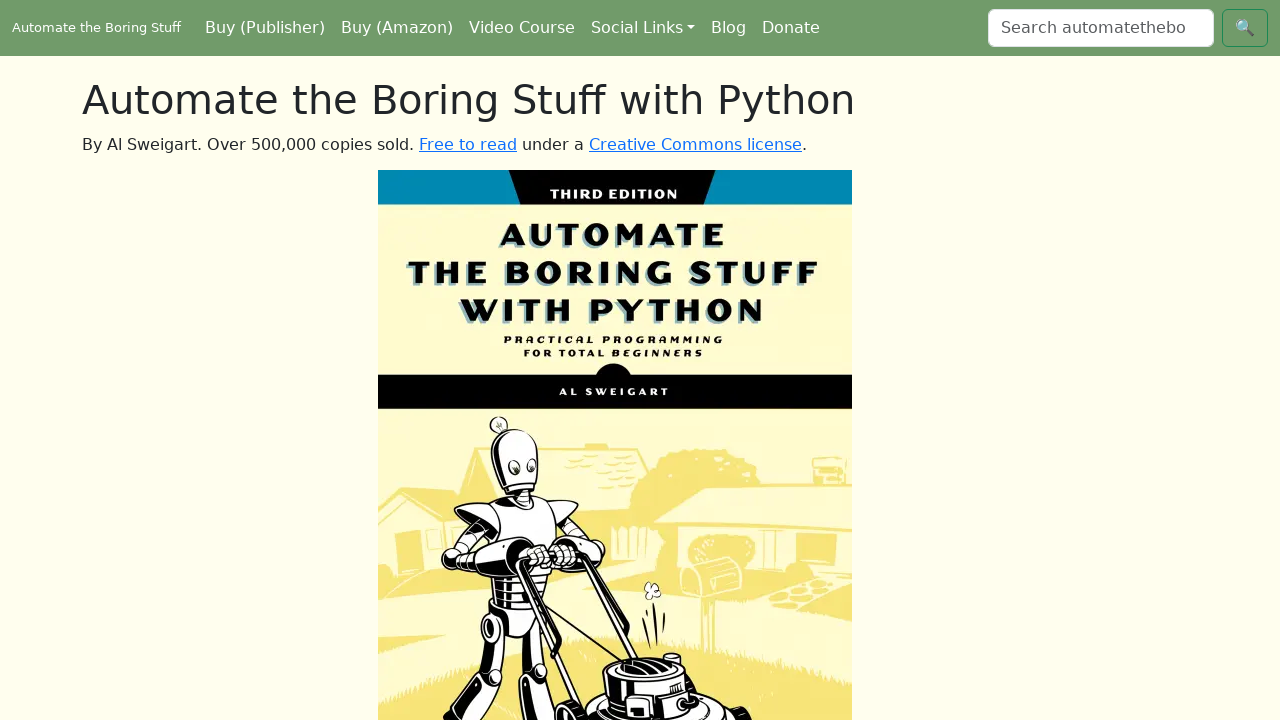

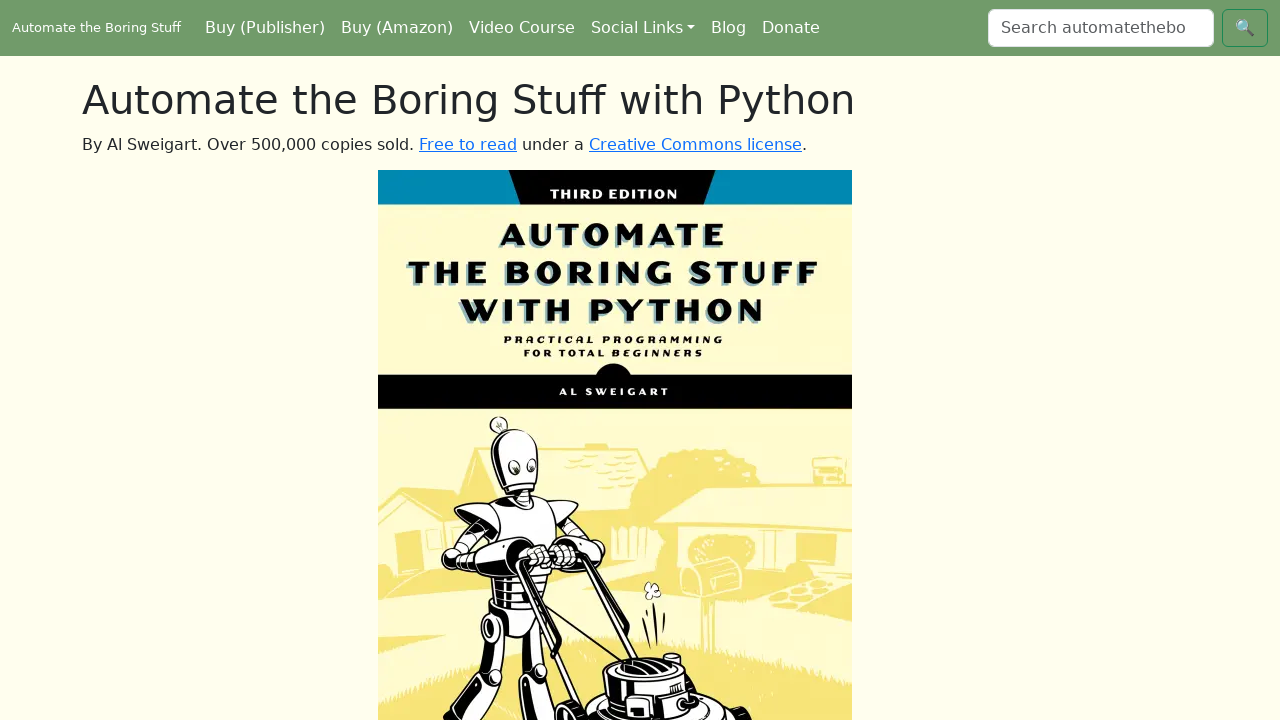